Tests clicking the second button in the challenge DOM and verifies that the canvas element changes

Starting URL: http://the-internet.herokuapp.com/challenging_dom

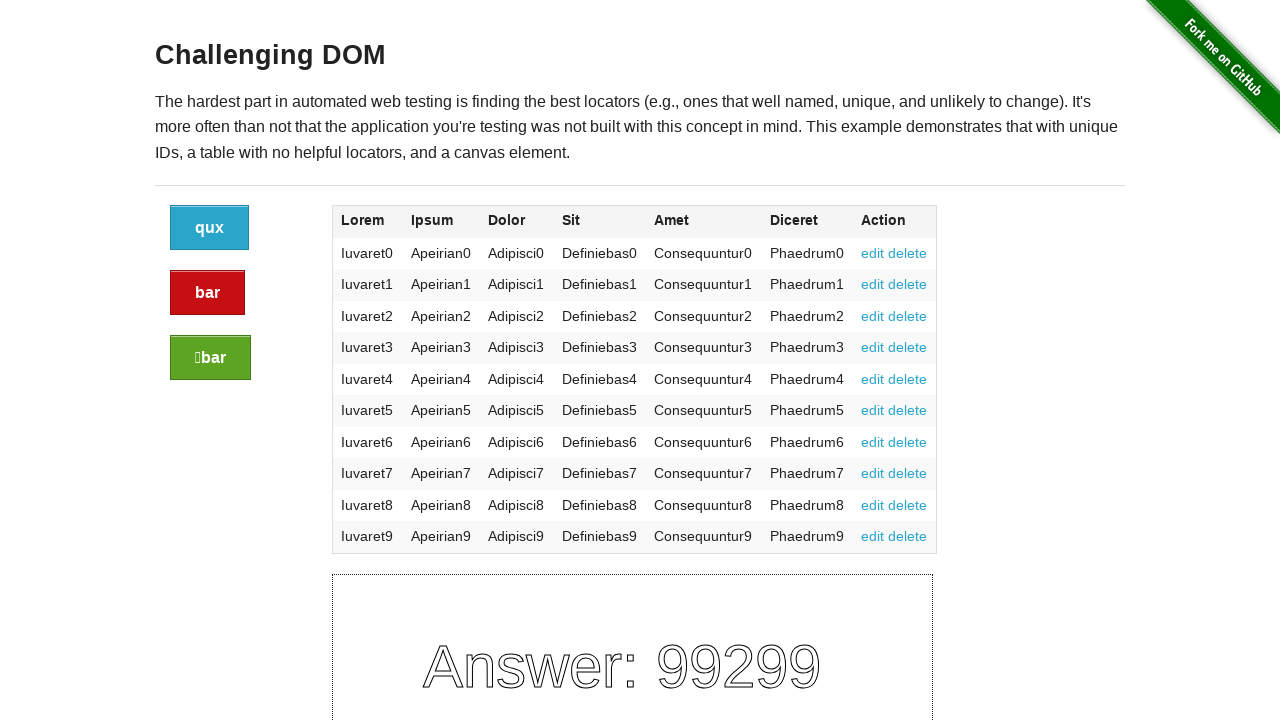

Located all buttons in the challenging DOM
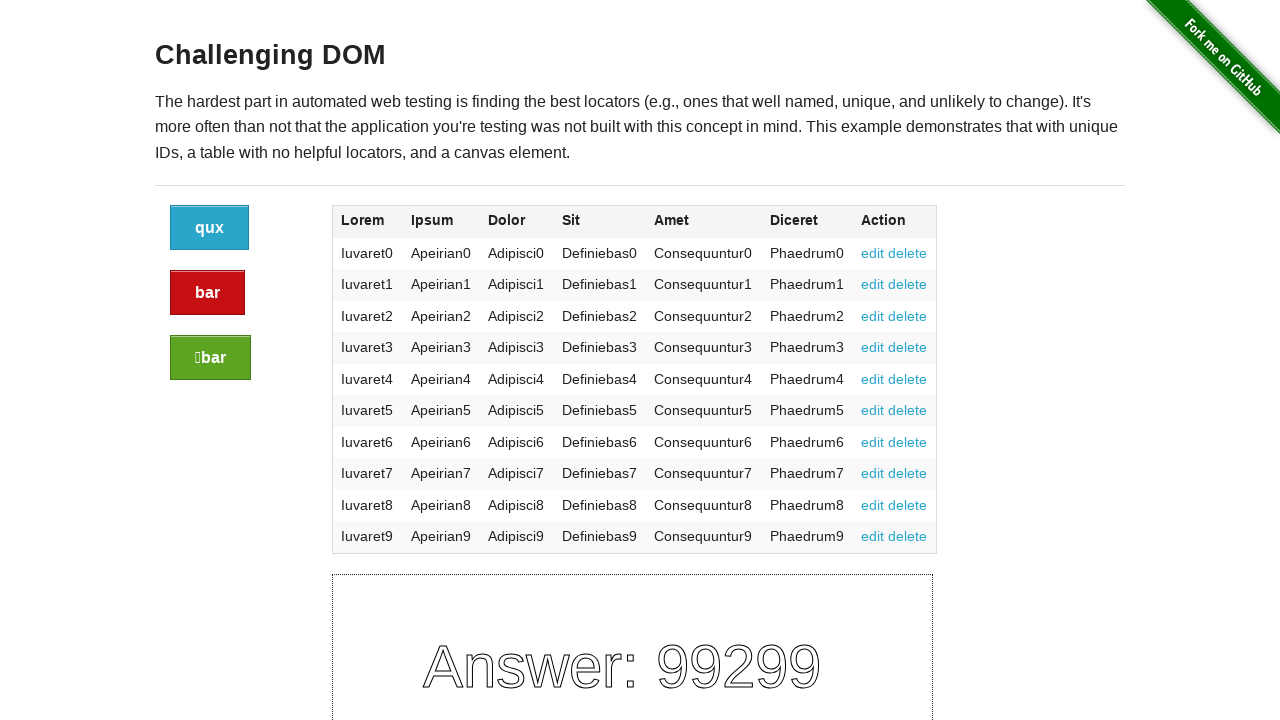

Clicked the second button at (208, 293) on .large-2 > a >> nth=1
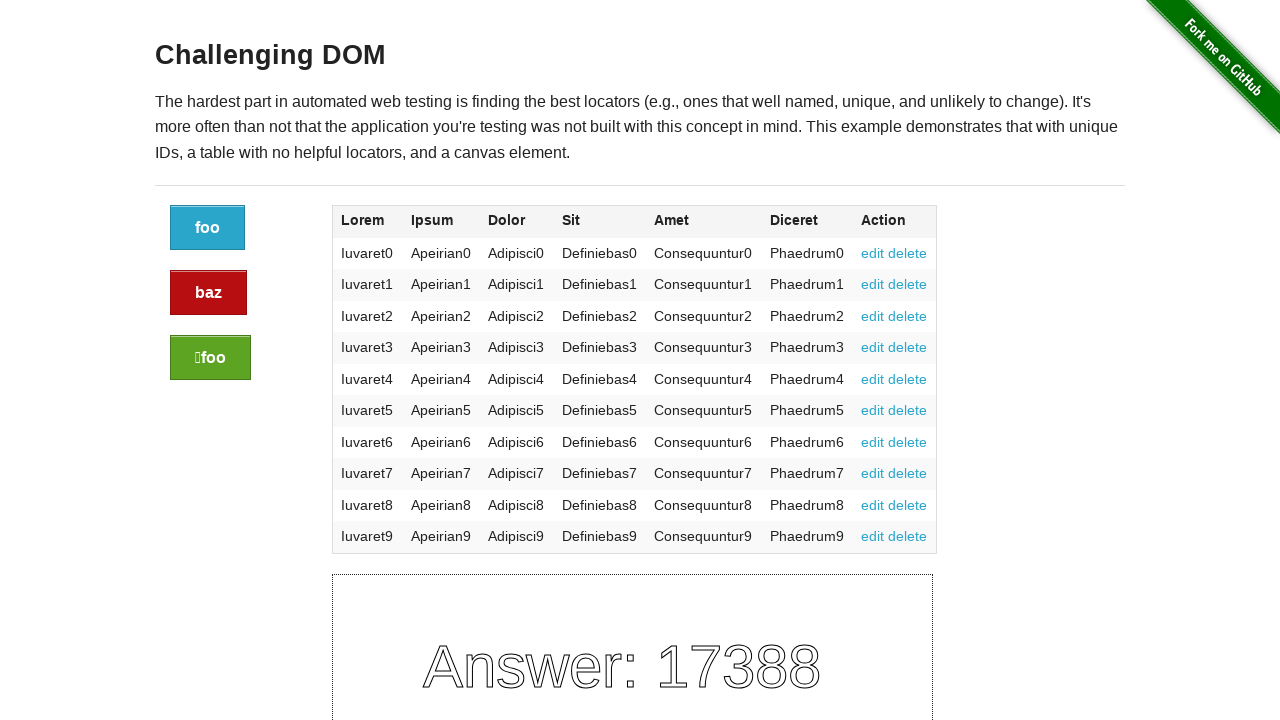

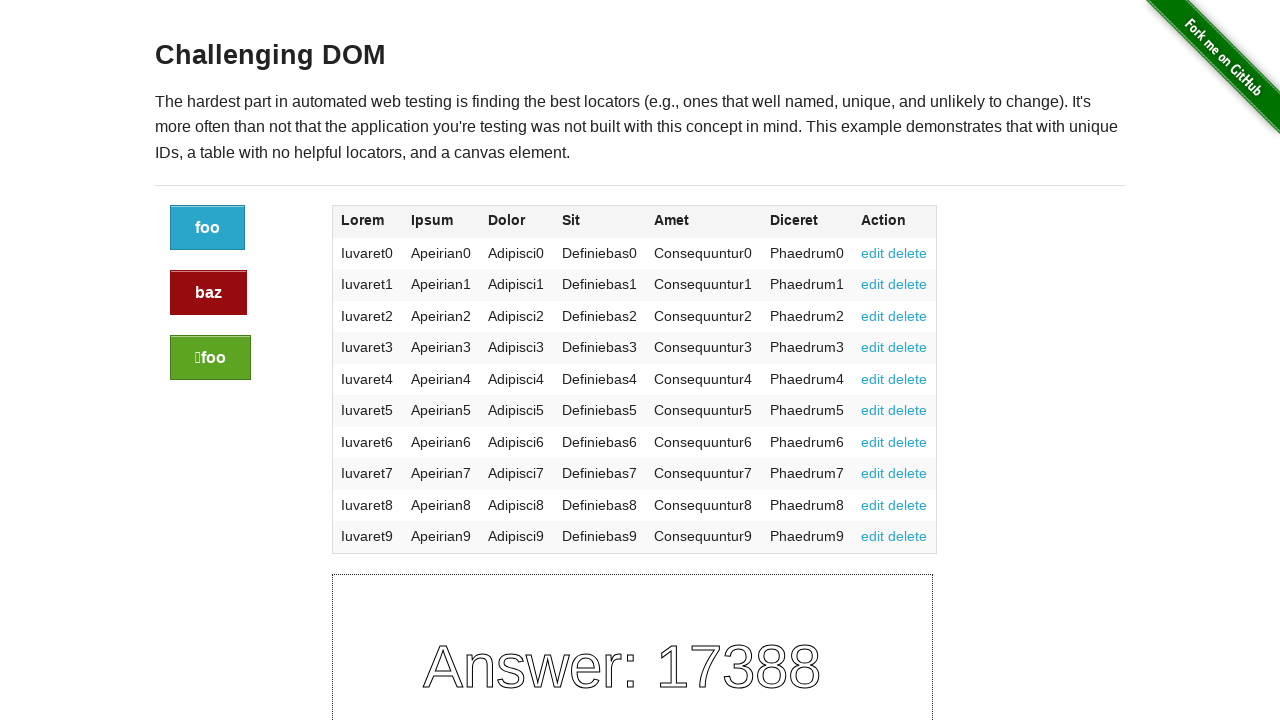